Navigates to Mockaroo website and clicks the download button to generate mock data

Starting URL: https://www.mockaroo.com/

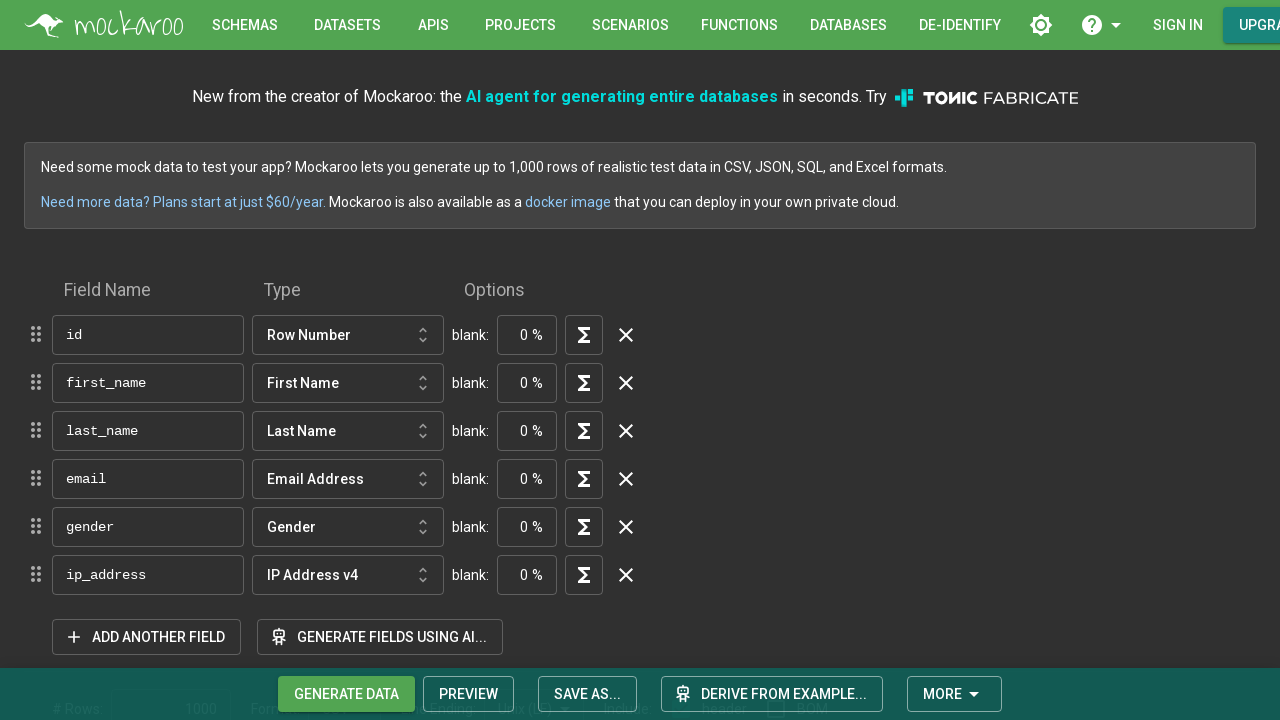

Clicked the download/generate button to create mock data at (346, 694) on div.MuiButtonGroup-root.MuiButtonGroup-contained > button > span.MuiButton-label
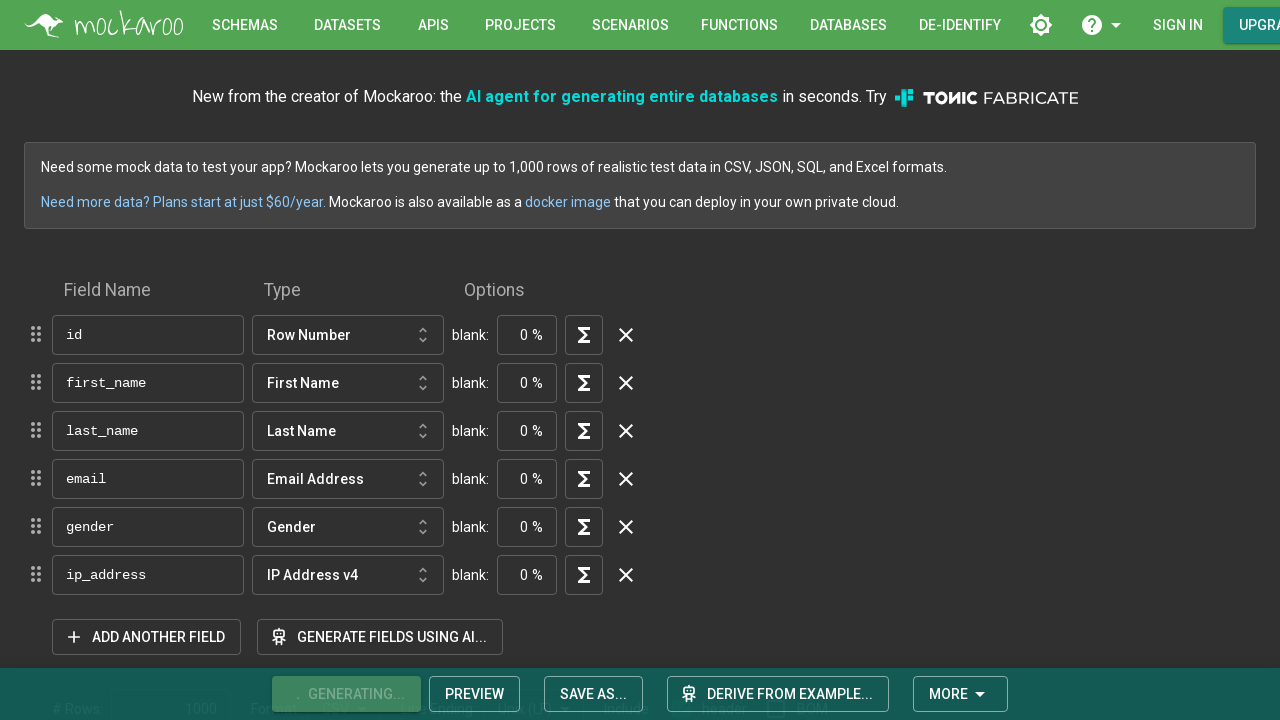

Waited 2 seconds for download to process
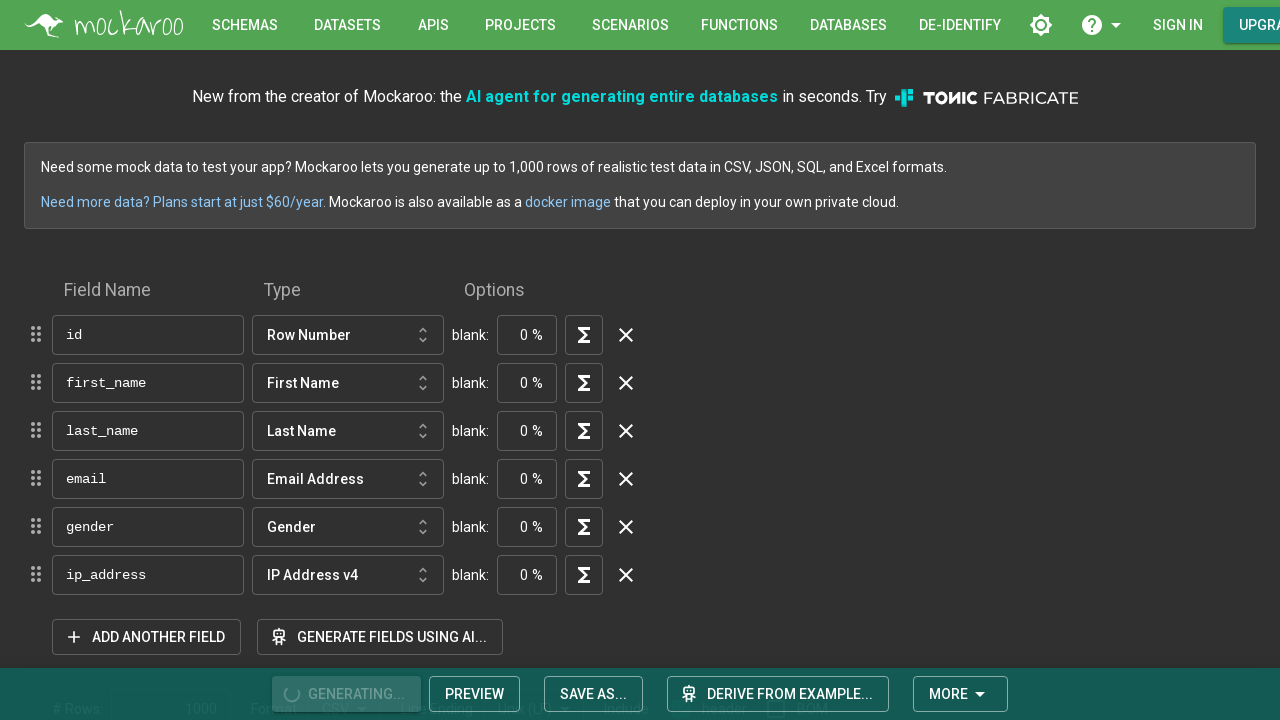

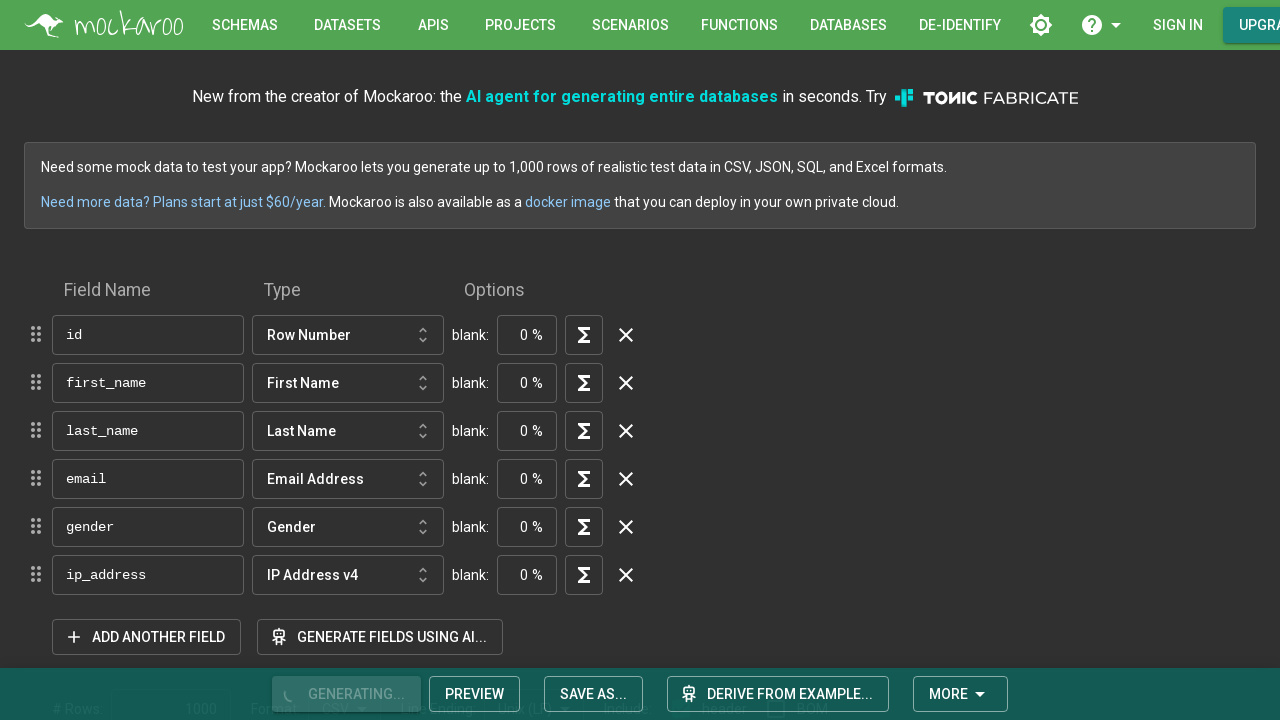